Tests clearing the complete state of all items by checking and then unchecking the toggle all checkbox.

Starting URL: https://demo.playwright.dev/todomvc

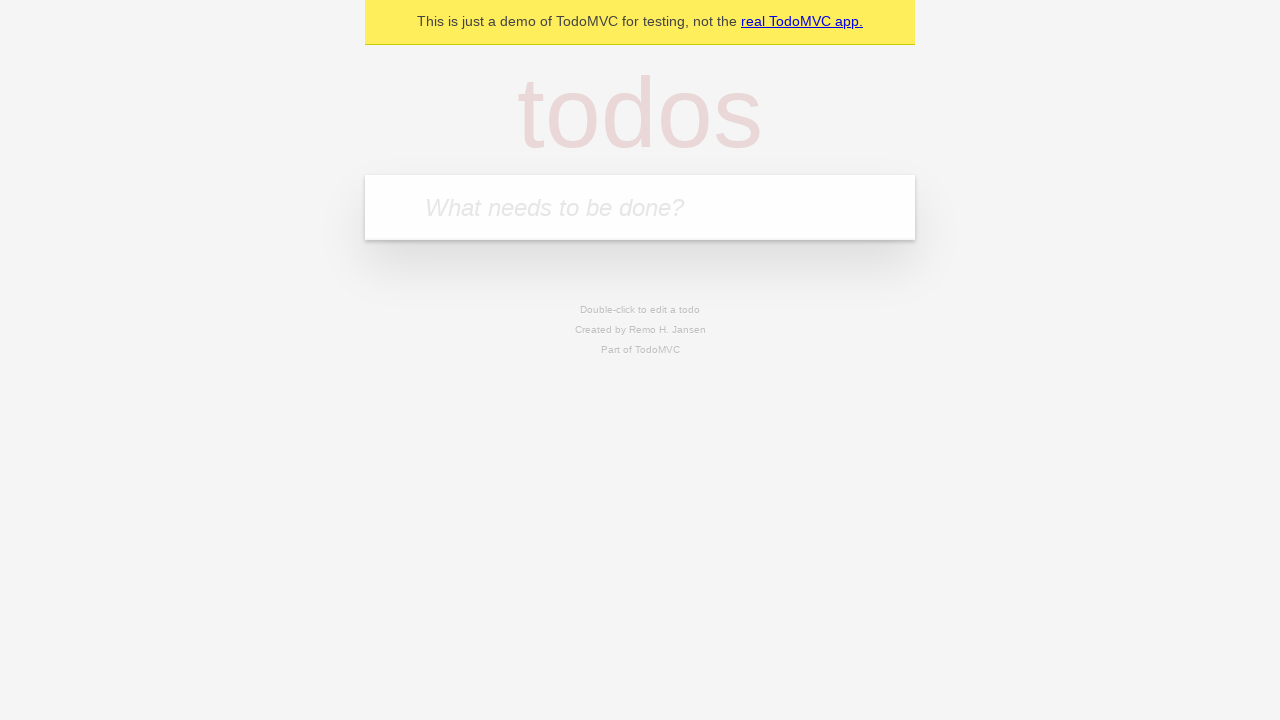

Filled first todo with 'buy some cheese' on internal:attr=[placeholder="What needs to be done?"i]
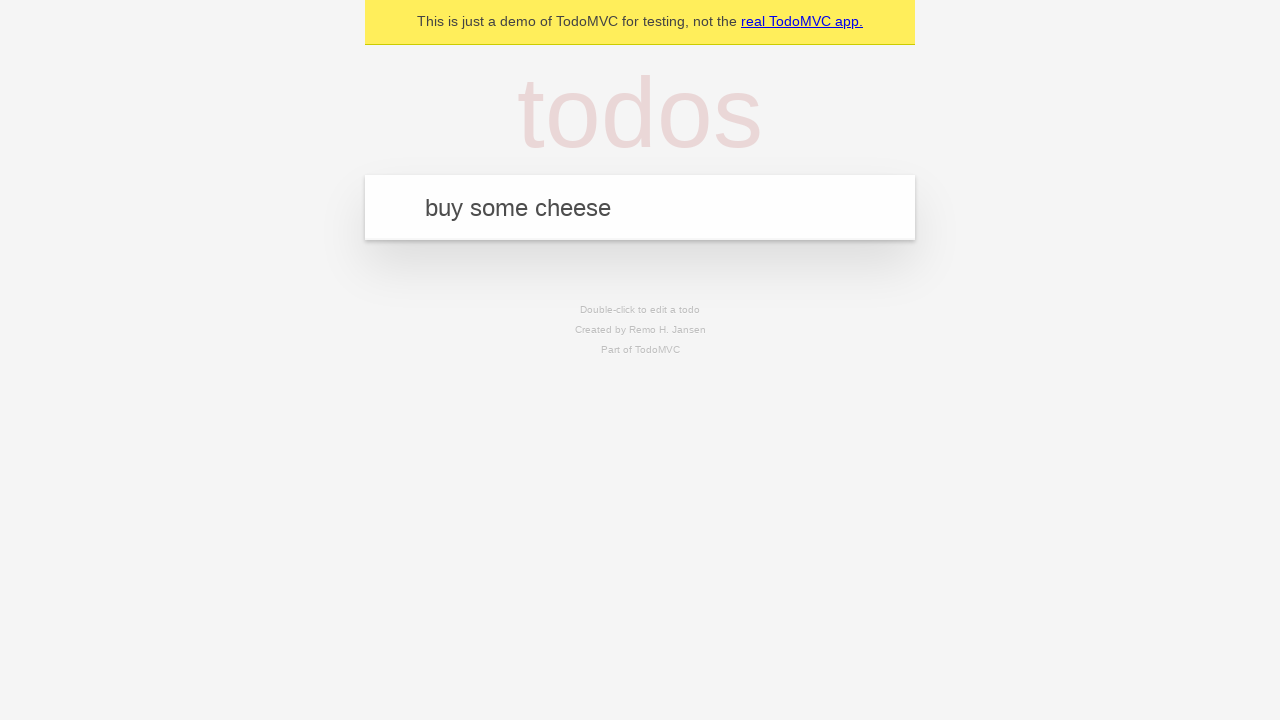

Pressed Enter to create first todo on internal:attr=[placeholder="What needs to be done?"i]
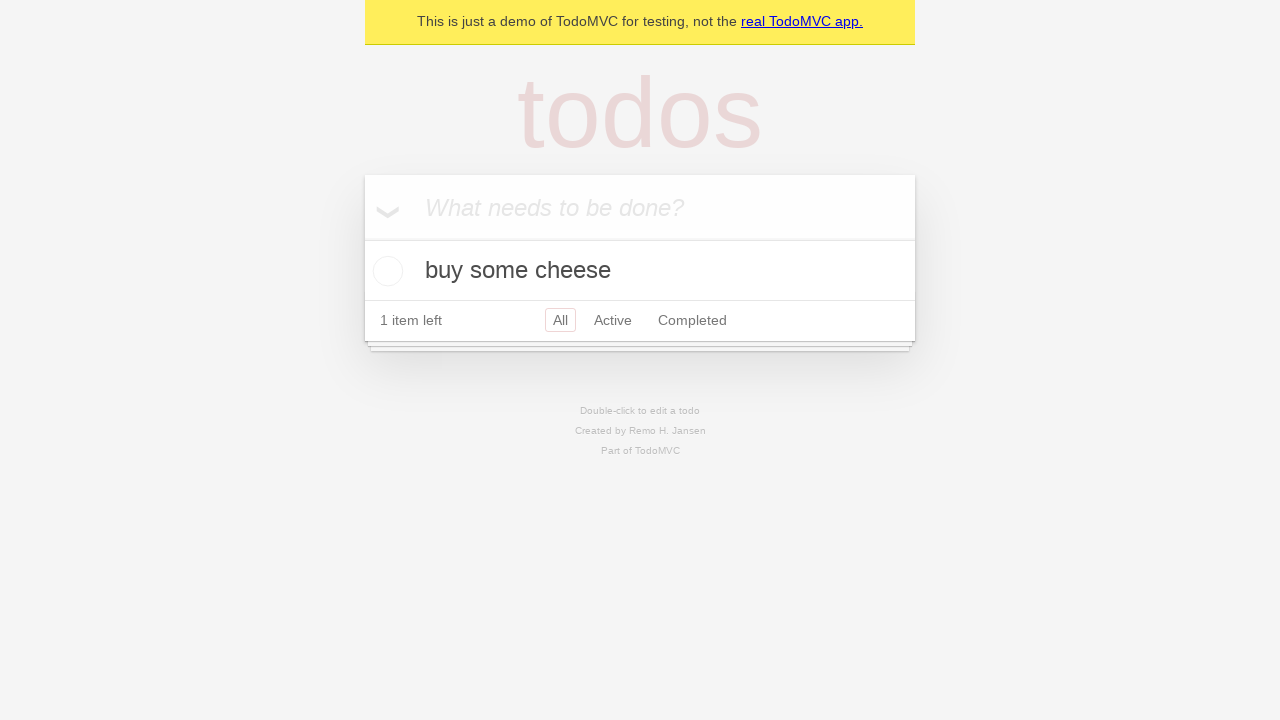

Filled second todo with 'feed the cat' on internal:attr=[placeholder="What needs to be done?"i]
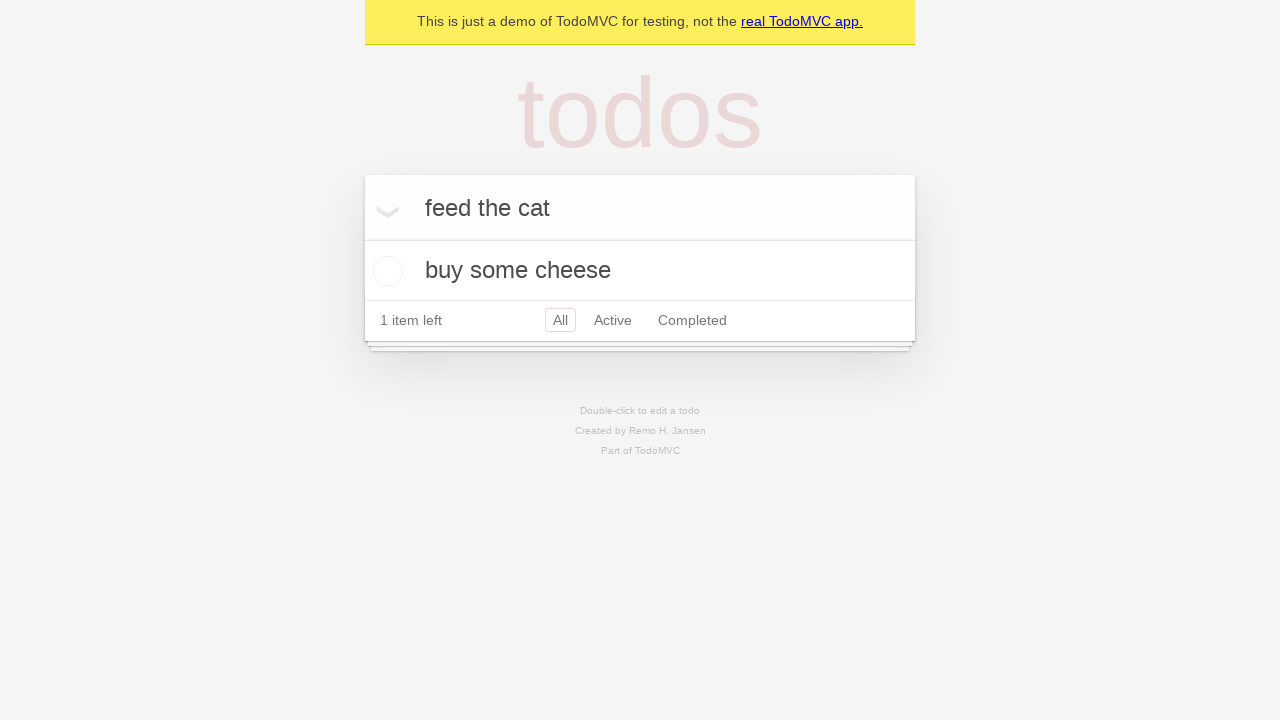

Pressed Enter to create second todo on internal:attr=[placeholder="What needs to be done?"i]
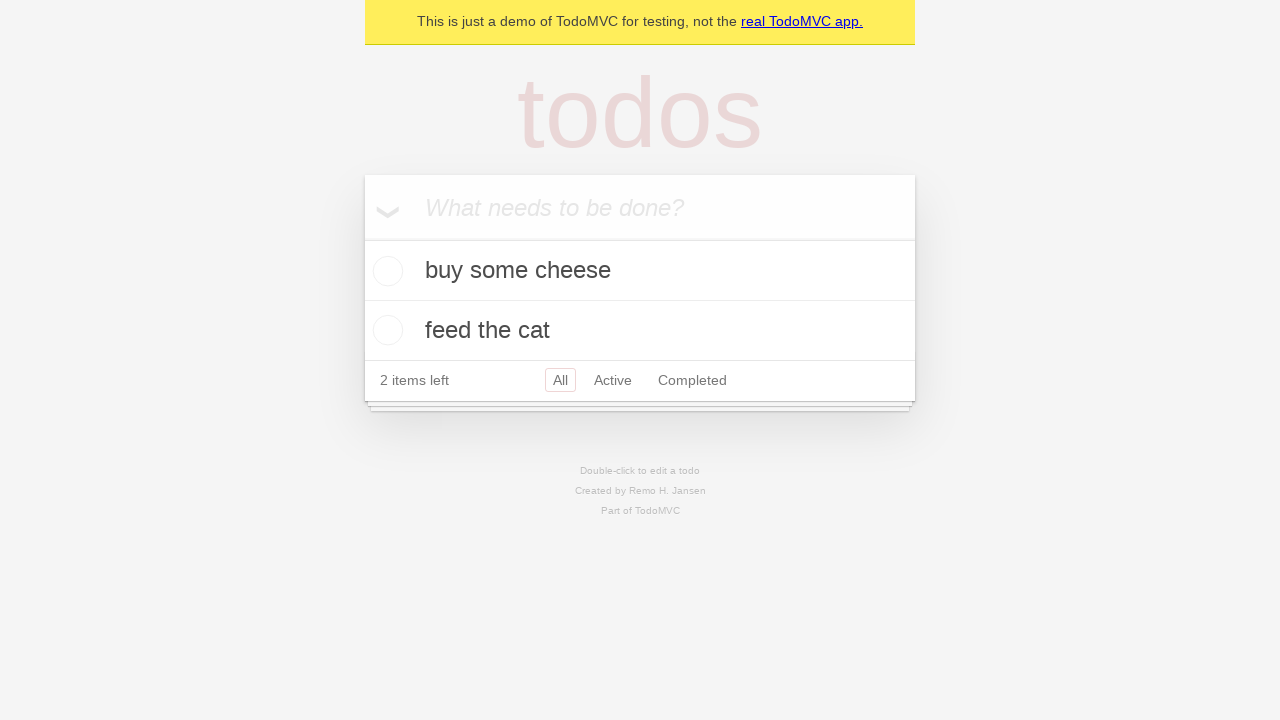

Filled third todo with 'book a doctors appointment' on internal:attr=[placeholder="What needs to be done?"i]
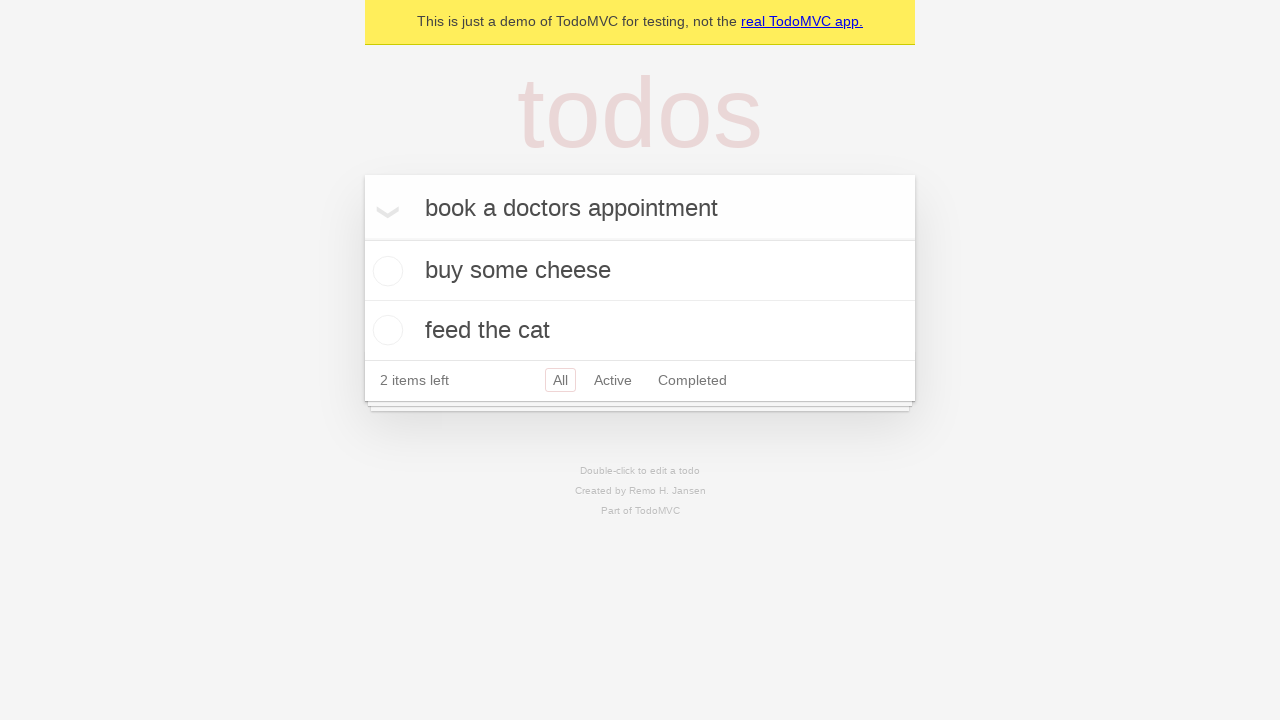

Pressed Enter to create third todo on internal:attr=[placeholder="What needs to be done?"i]
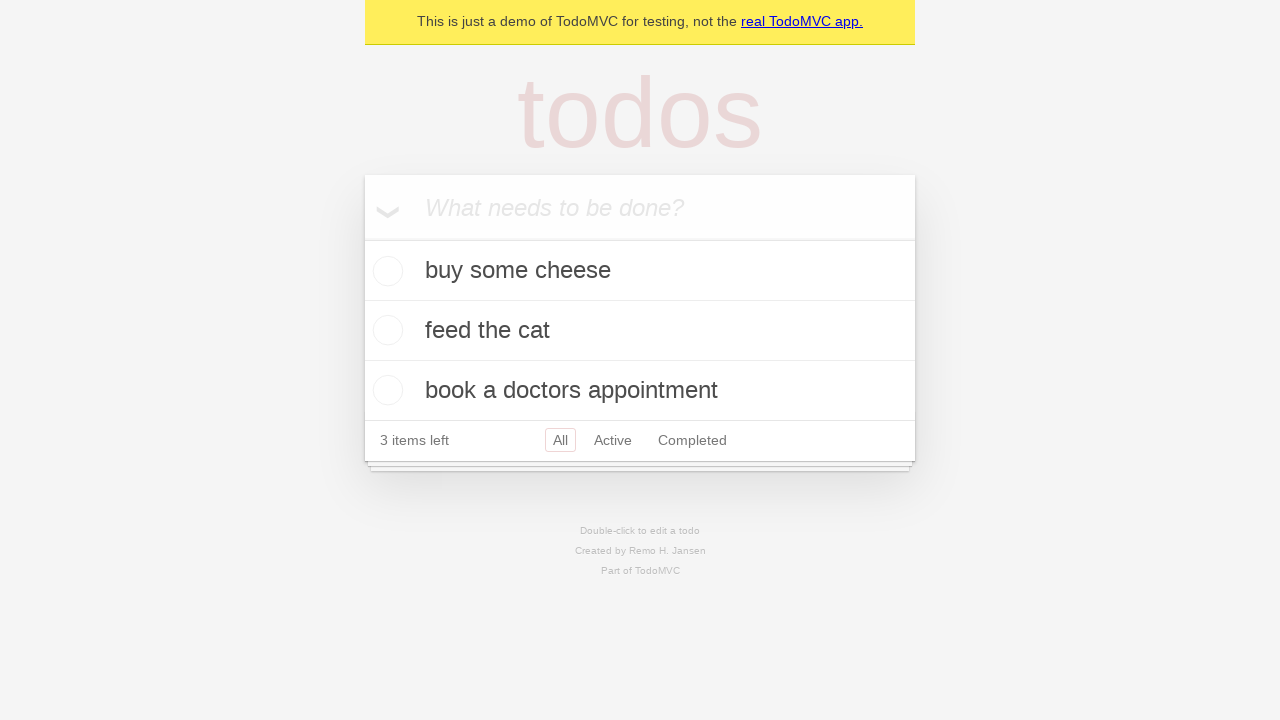

Checked toggle all checkbox to mark all todos as complete at (362, 238) on internal:label="Mark all as complete"i
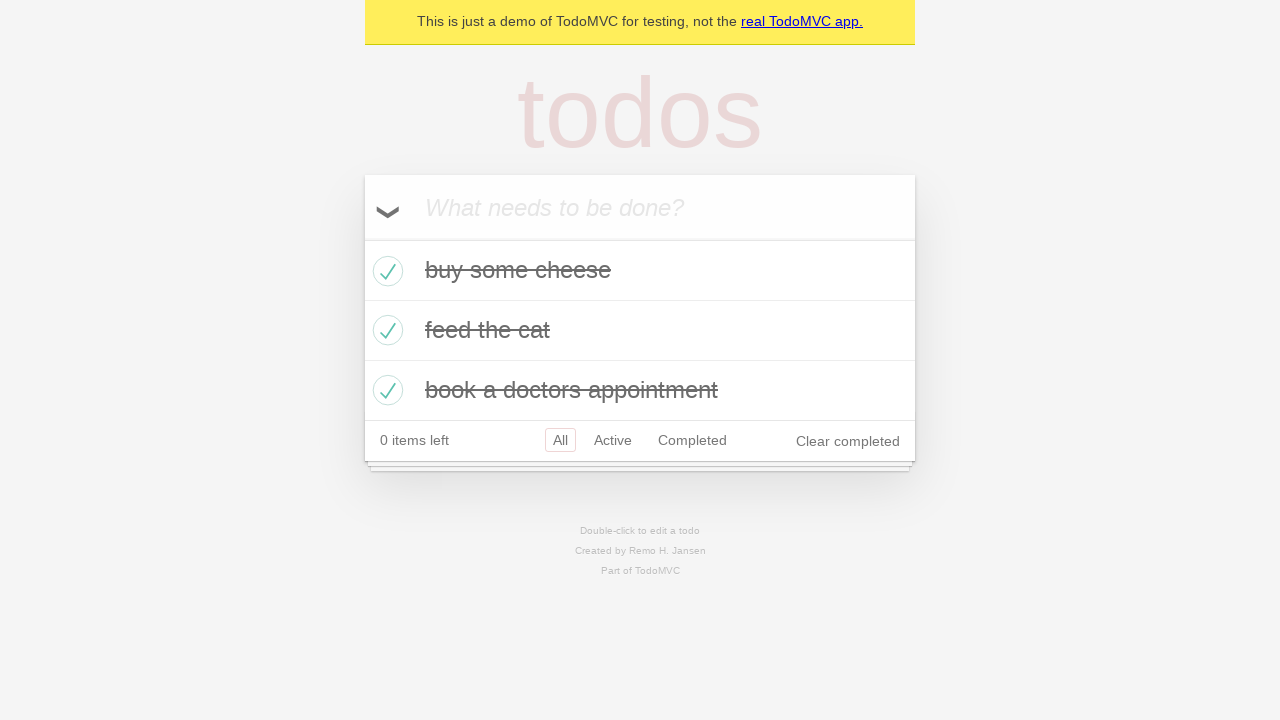

Unchecked toggle all checkbox to clear complete state of all todos at (362, 238) on internal:label="Mark all as complete"i
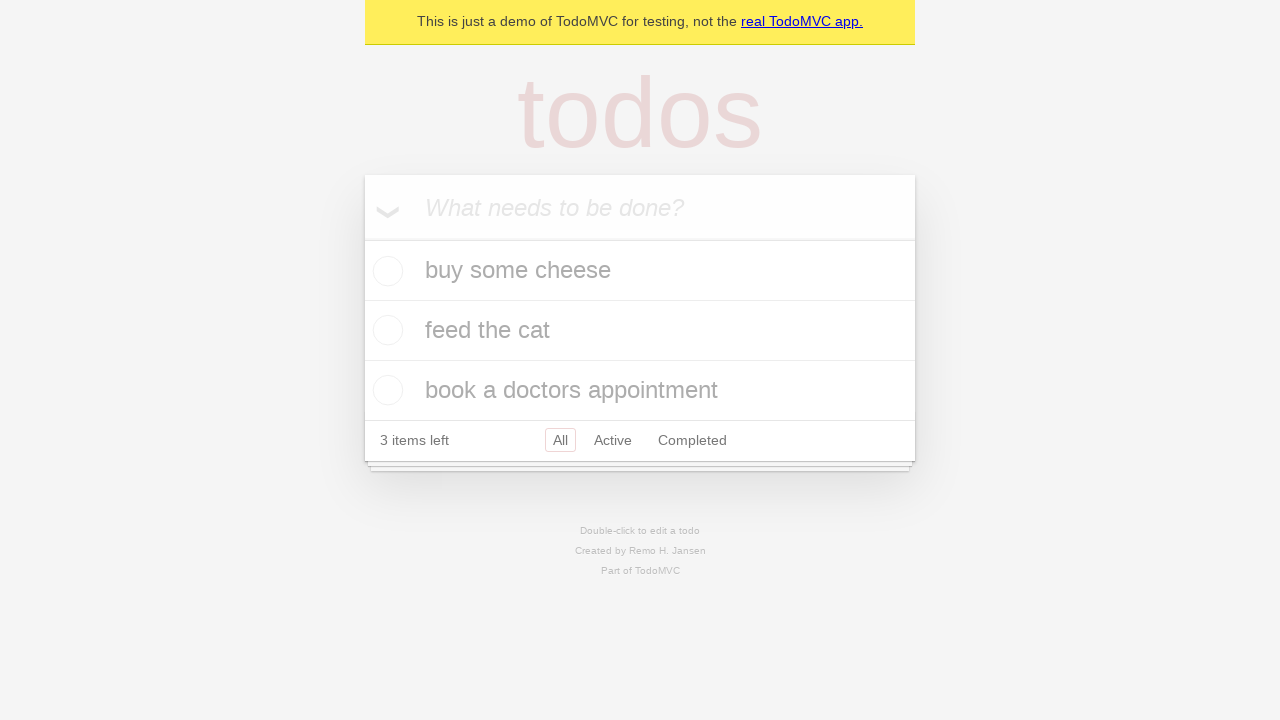

Waited for todo items to be uncompleted
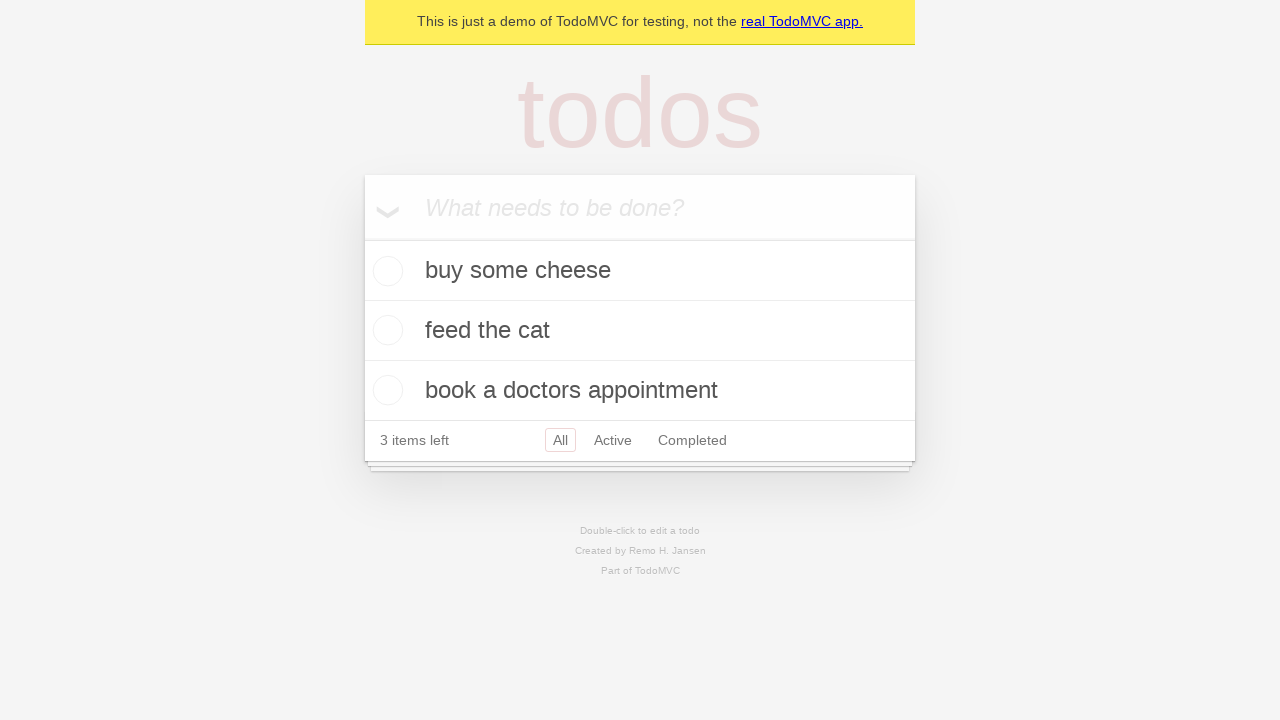

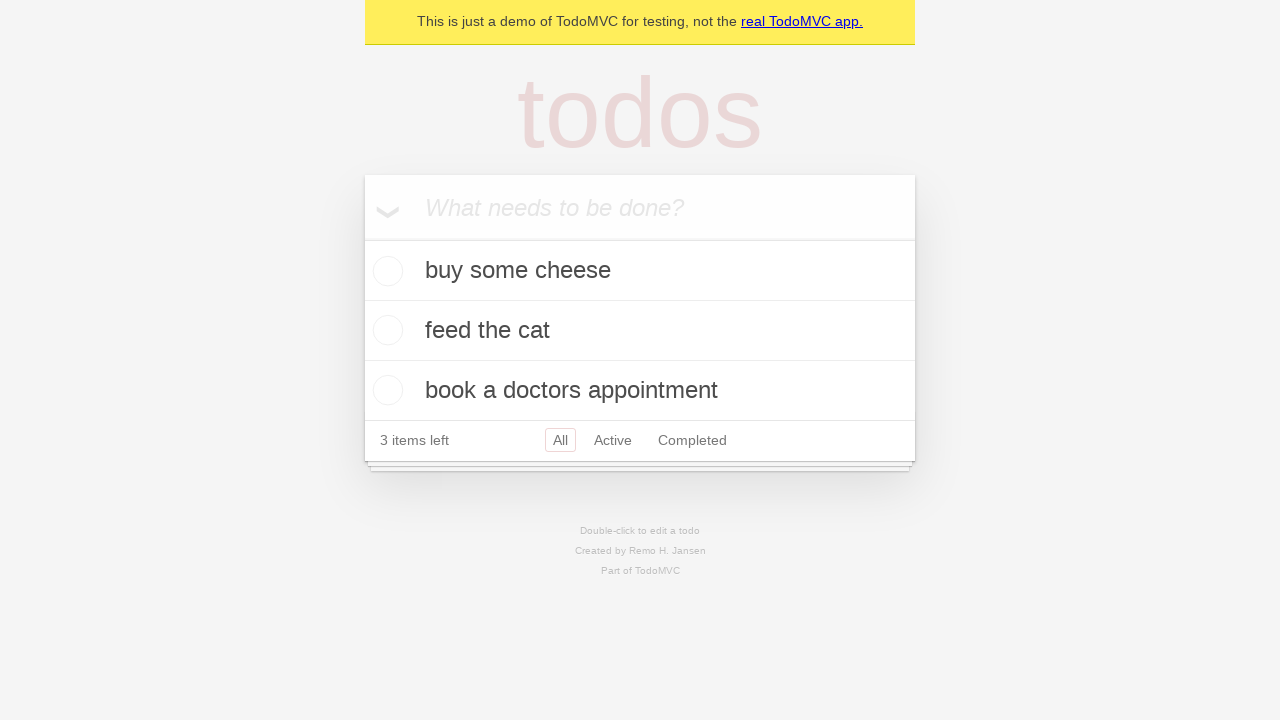